Tests filtering to display only completed items

Starting URL: https://demo.playwright.dev/todomvc

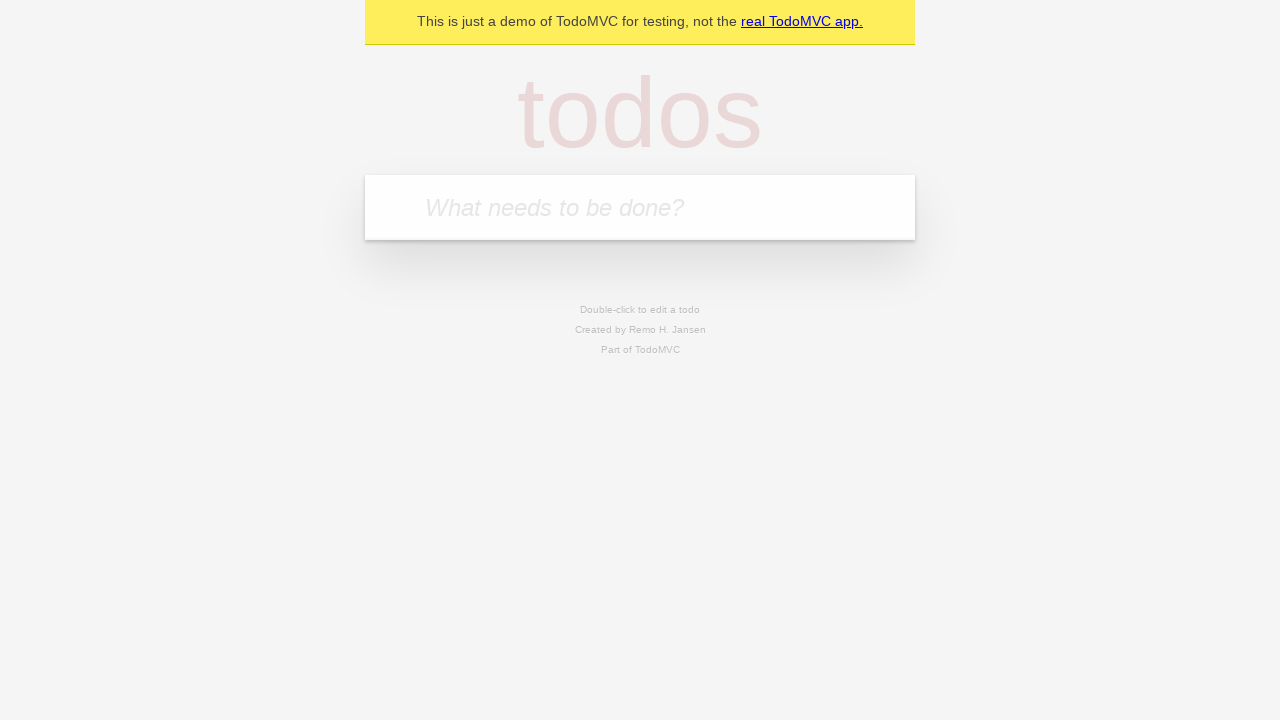

Filled todo input with 'buy some cheese' on internal:attr=[placeholder="What needs to be done?"i]
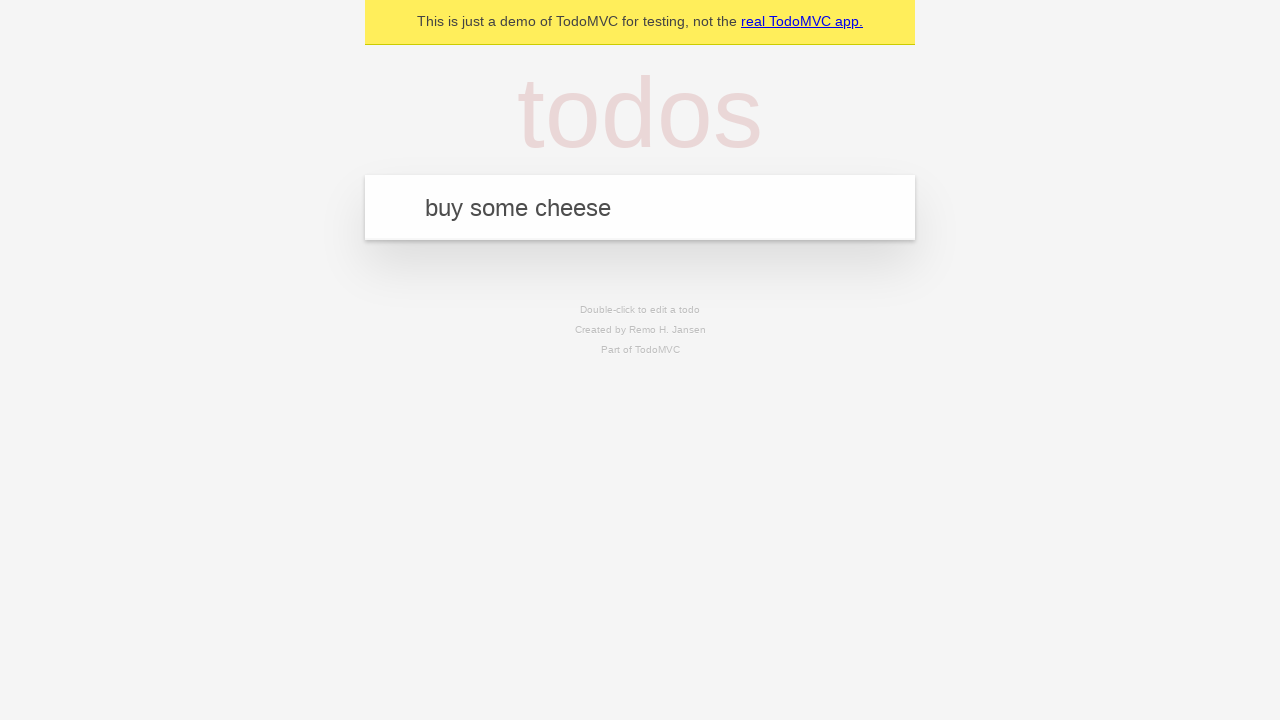

Pressed Enter to create first todo on internal:attr=[placeholder="What needs to be done?"i]
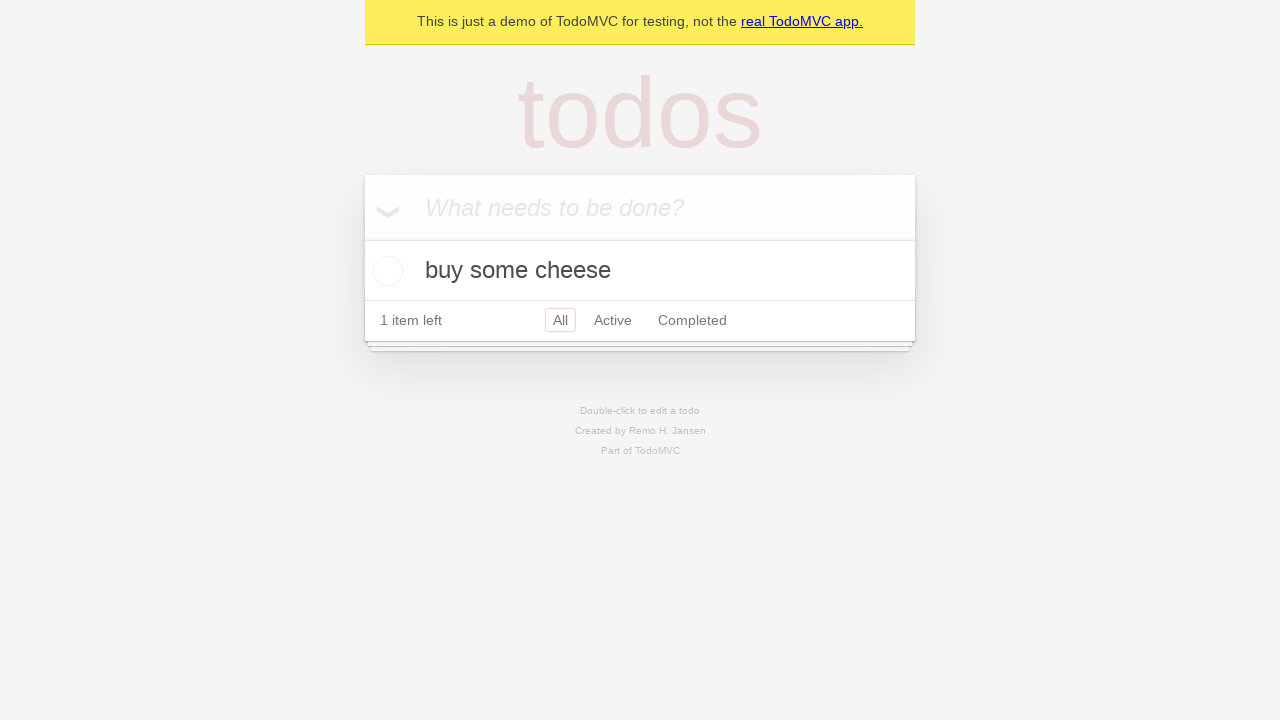

Filled todo input with 'feed the cat' on internal:attr=[placeholder="What needs to be done?"i]
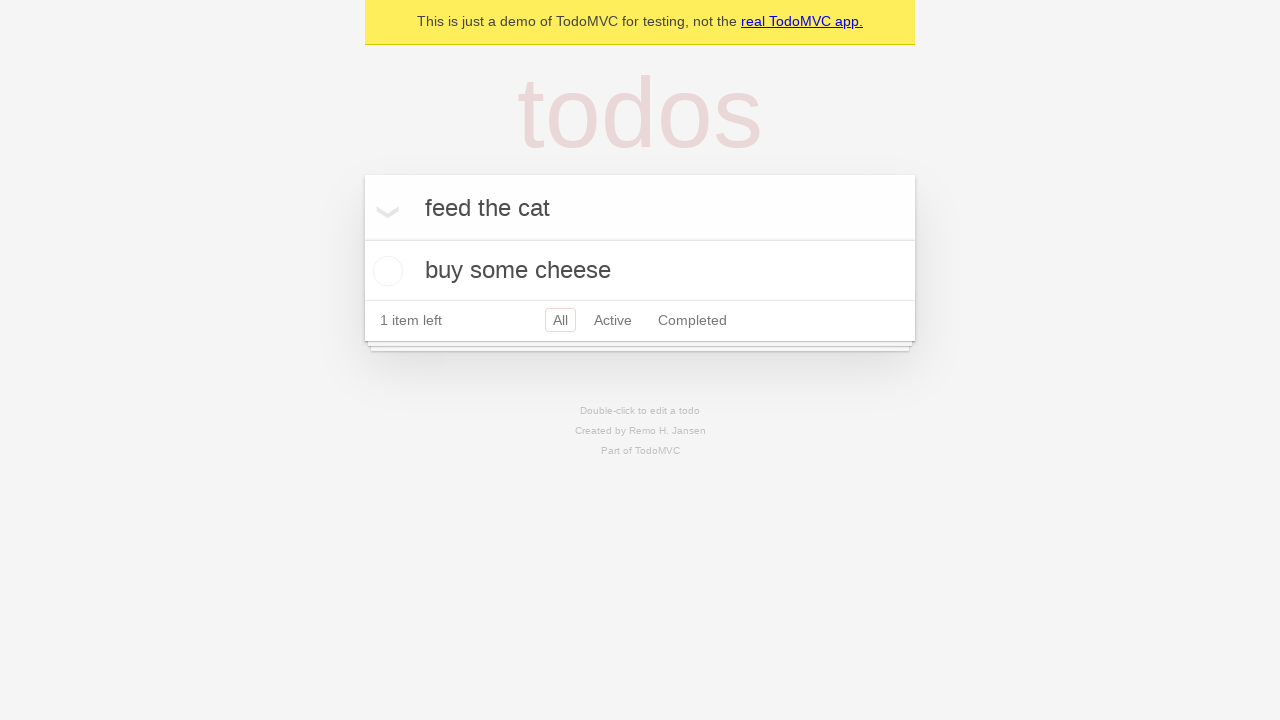

Pressed Enter to create second todo on internal:attr=[placeholder="What needs to be done?"i]
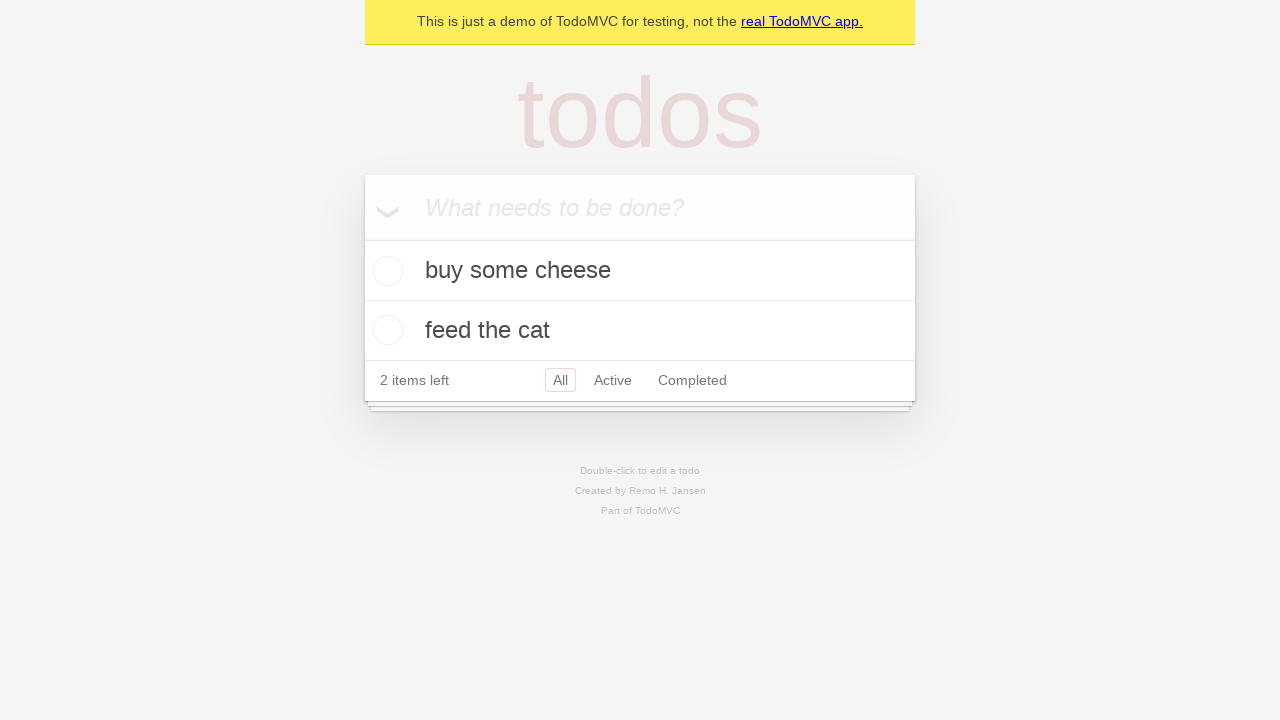

Filled todo input with 'book a doctors appointment' on internal:attr=[placeholder="What needs to be done?"i]
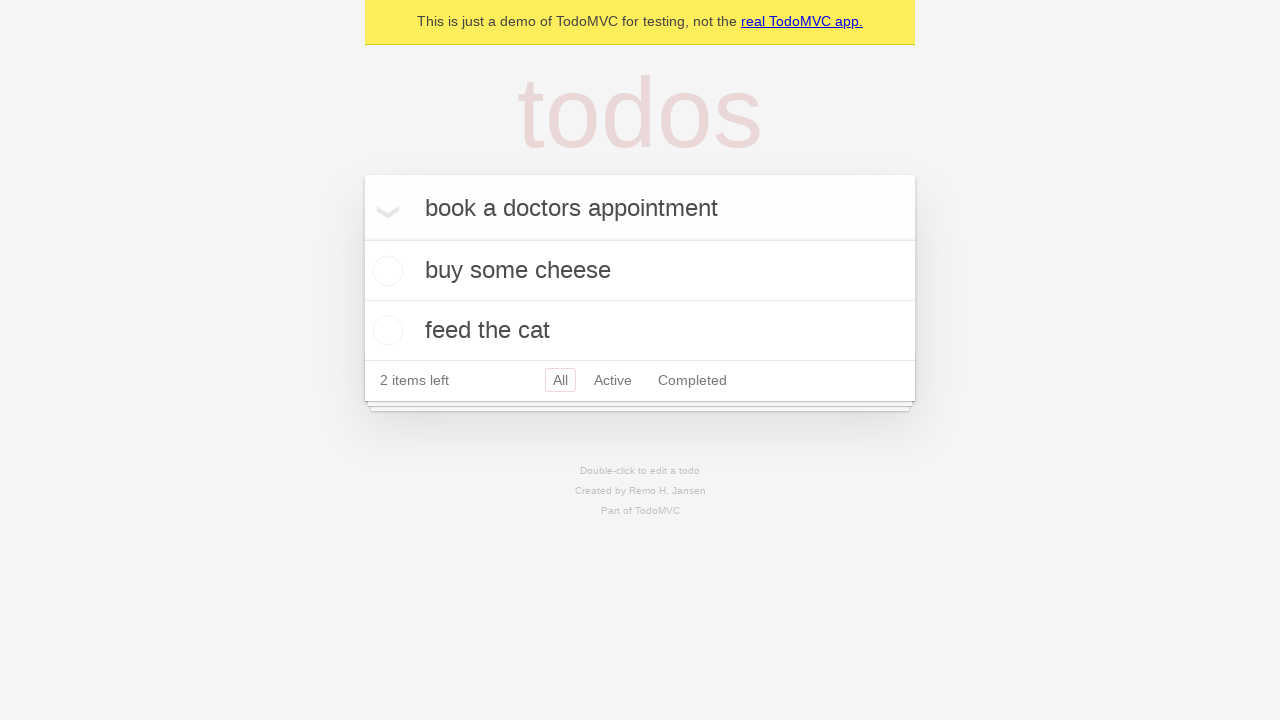

Pressed Enter to create third todo on internal:attr=[placeholder="What needs to be done?"i]
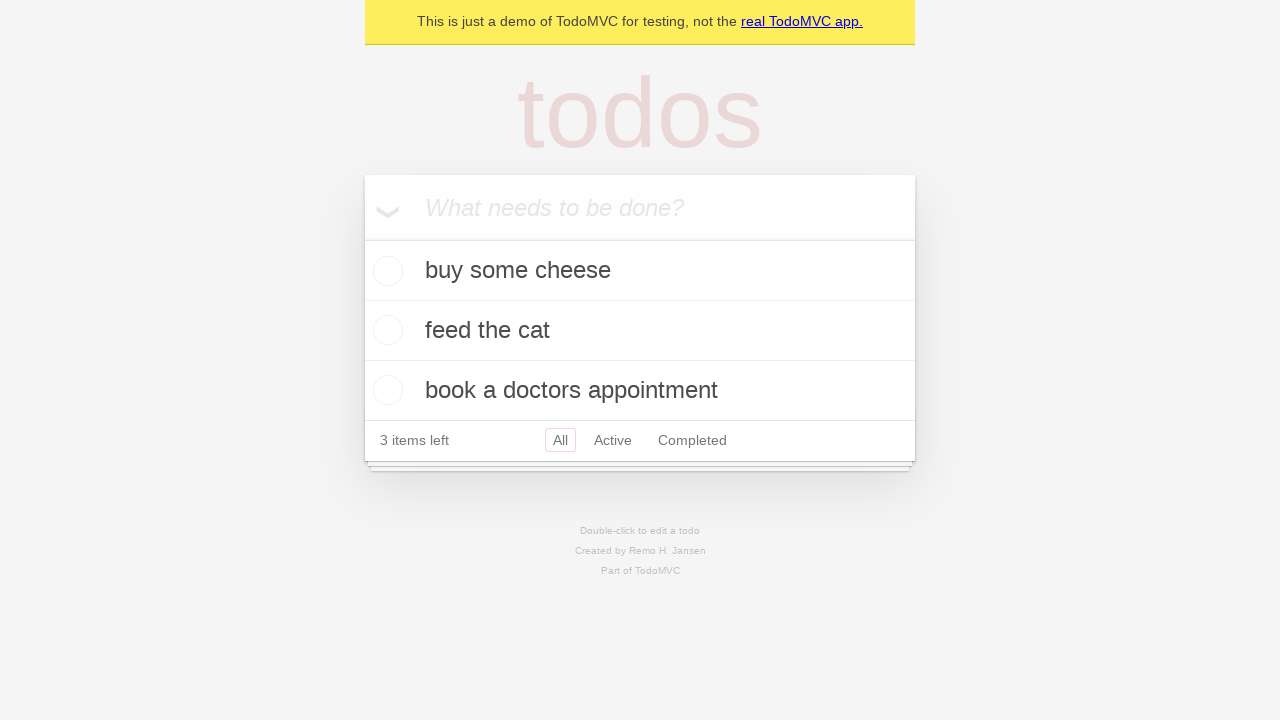

Waited for third todo item to appear
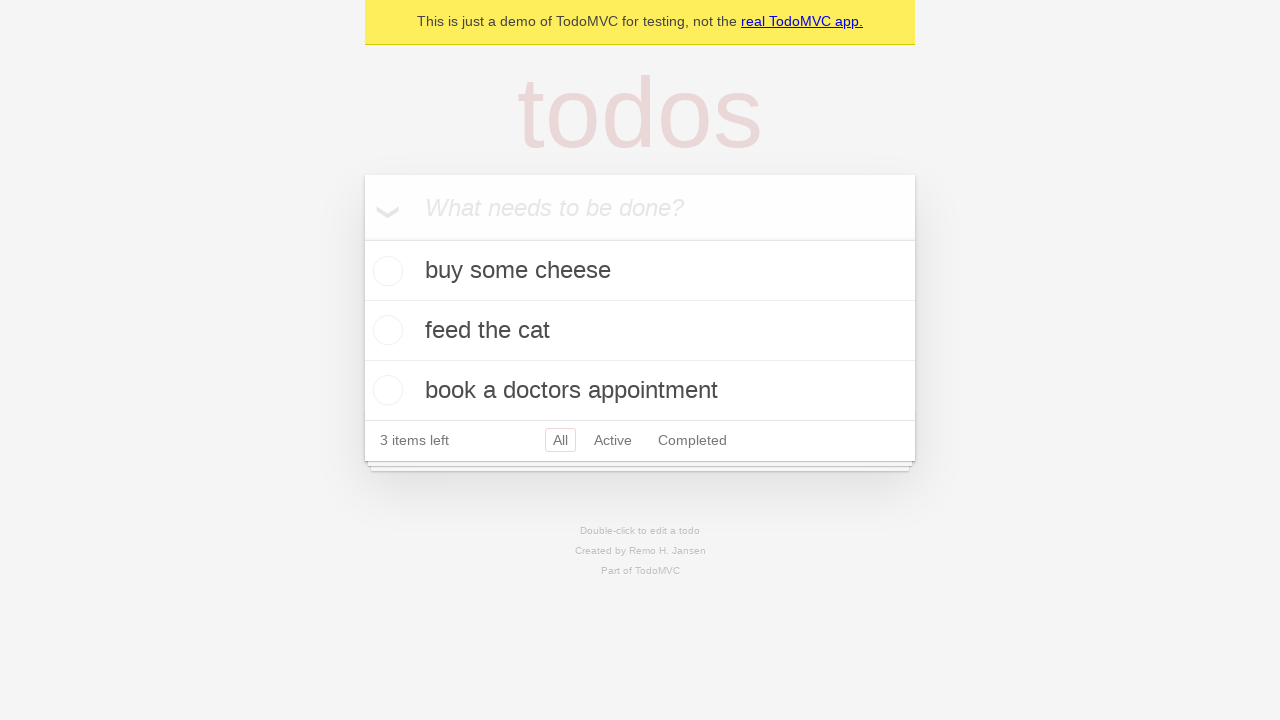

Checked the checkbox for the second todo item 'feed the cat' at (385, 330) on [data-testid='todo-item'] >> nth=1 >> internal:role=checkbox
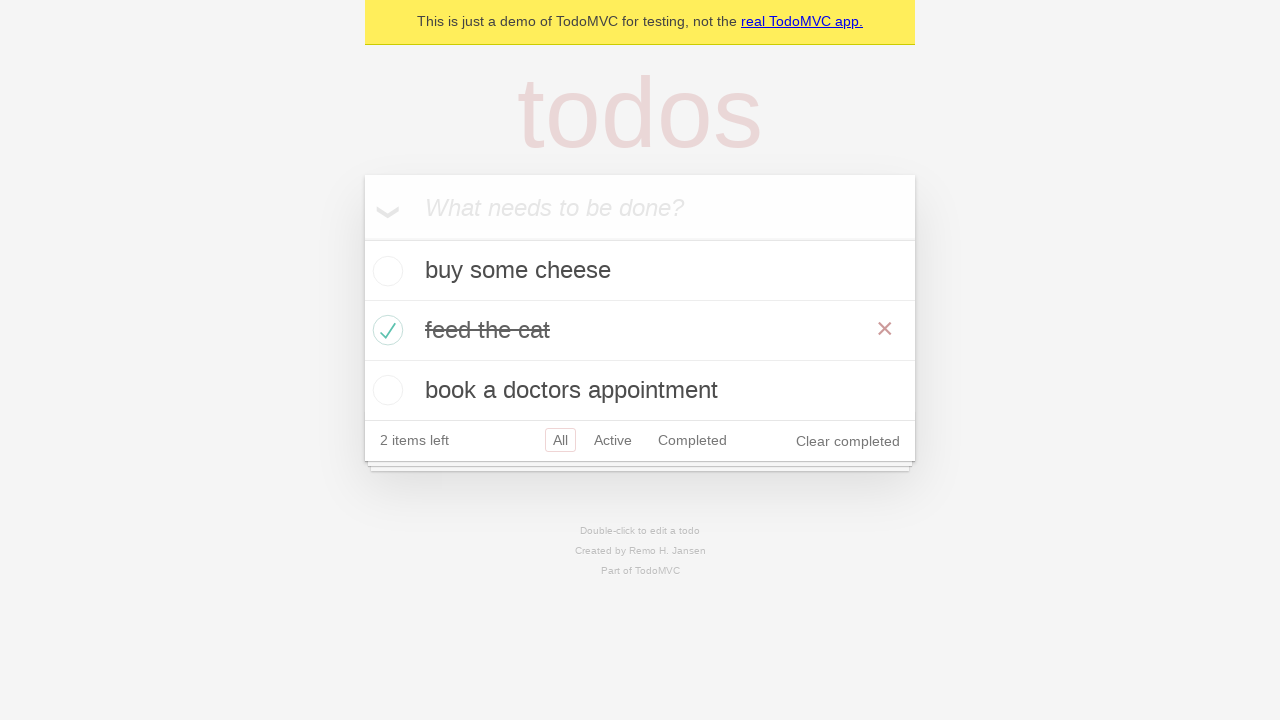

Clicked the Completed filter link to display only completed items at (692, 440) on internal:role=link[name="Completed"i]
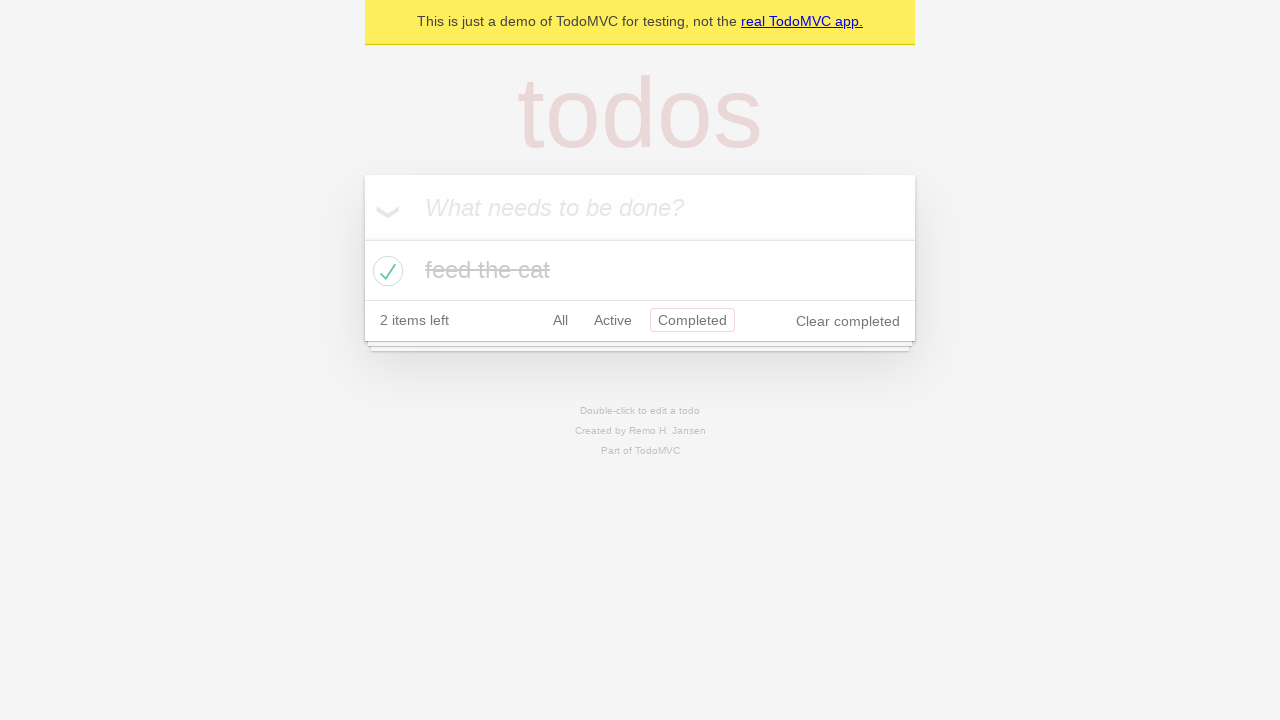

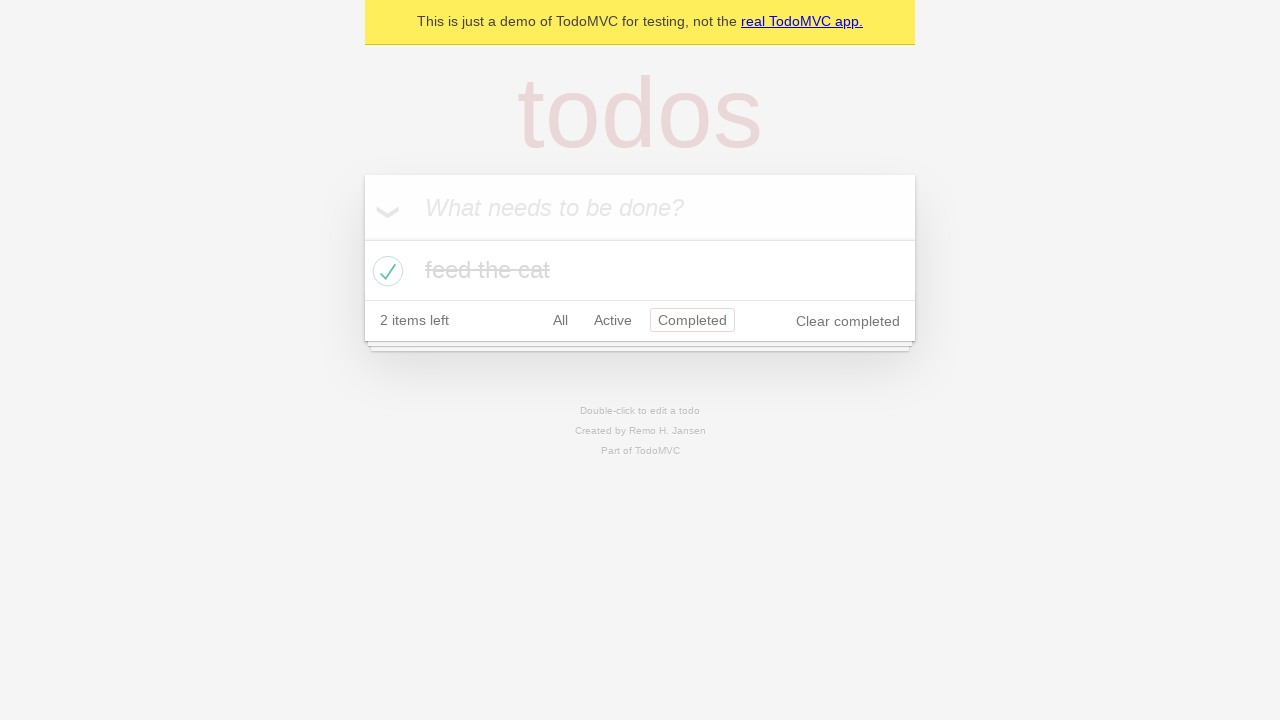